Tests slider functionality by pressing arrow keys to move the slider and verifying the updated value

Starting URL: https://seleniumbase.io/demo_page

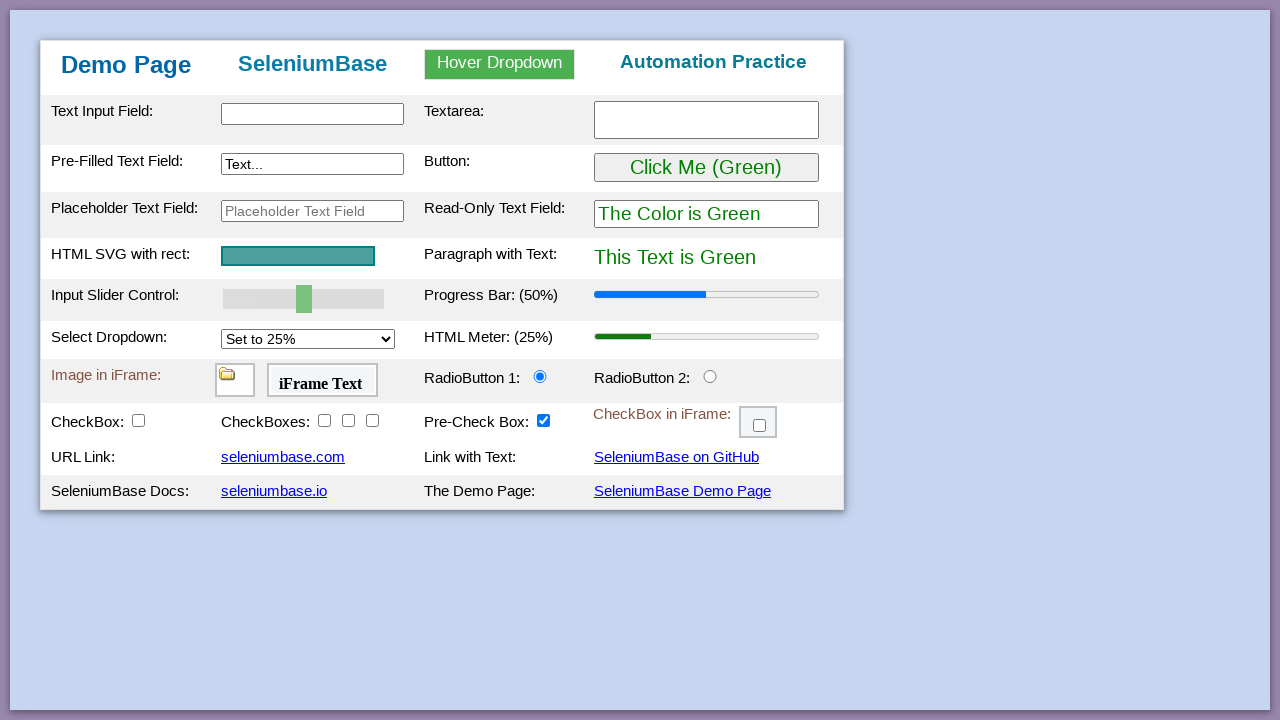

Verified initial slider progress value is 50
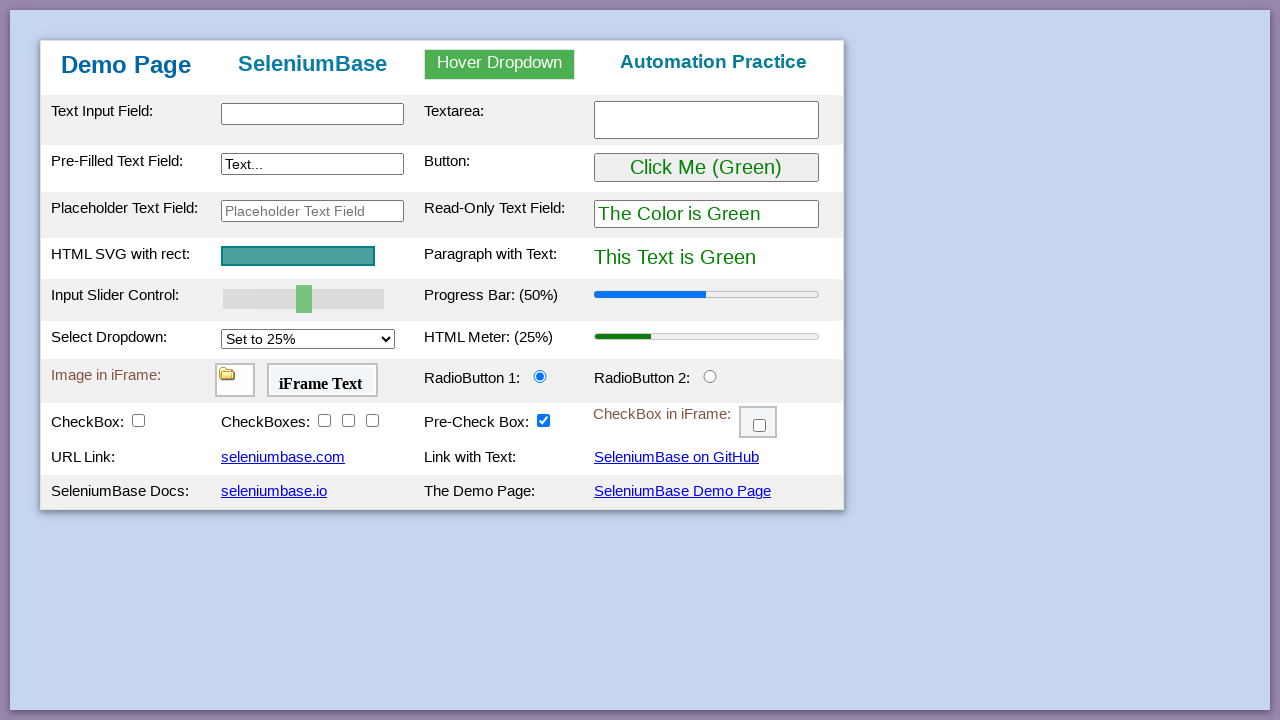

Focused on slider element on #myslider
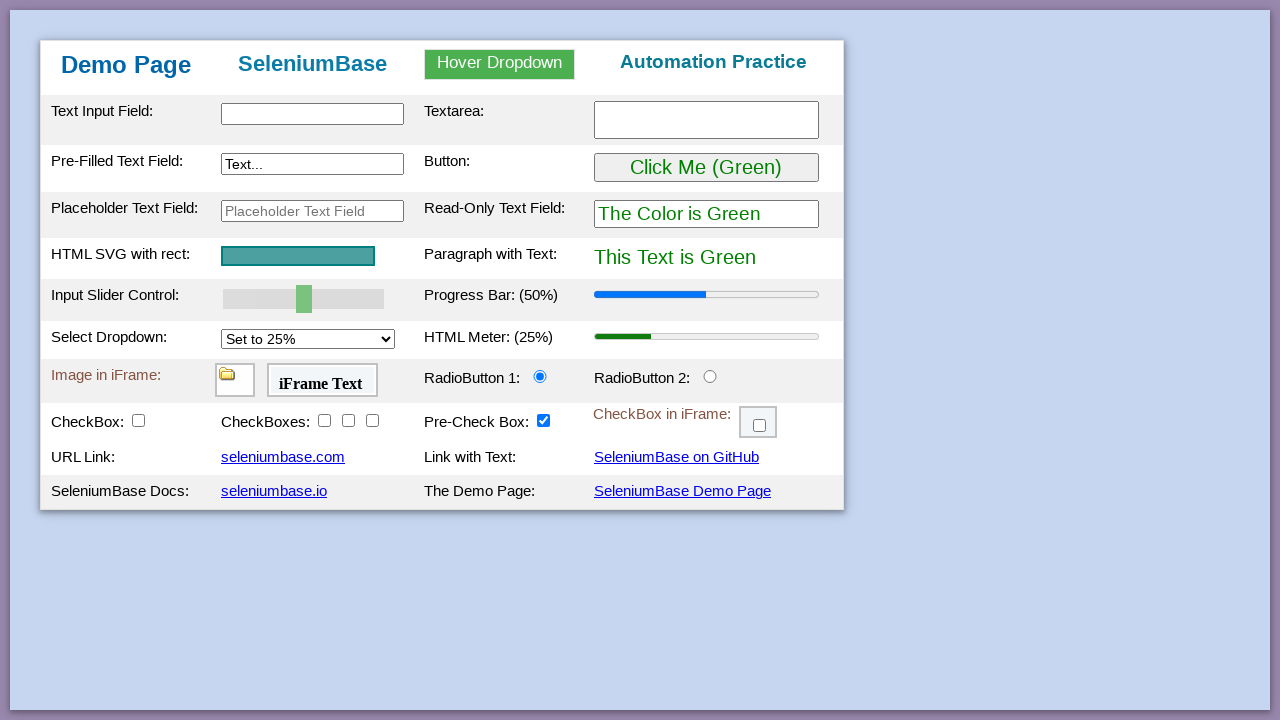

Pressed ArrowRight key once to move slider right
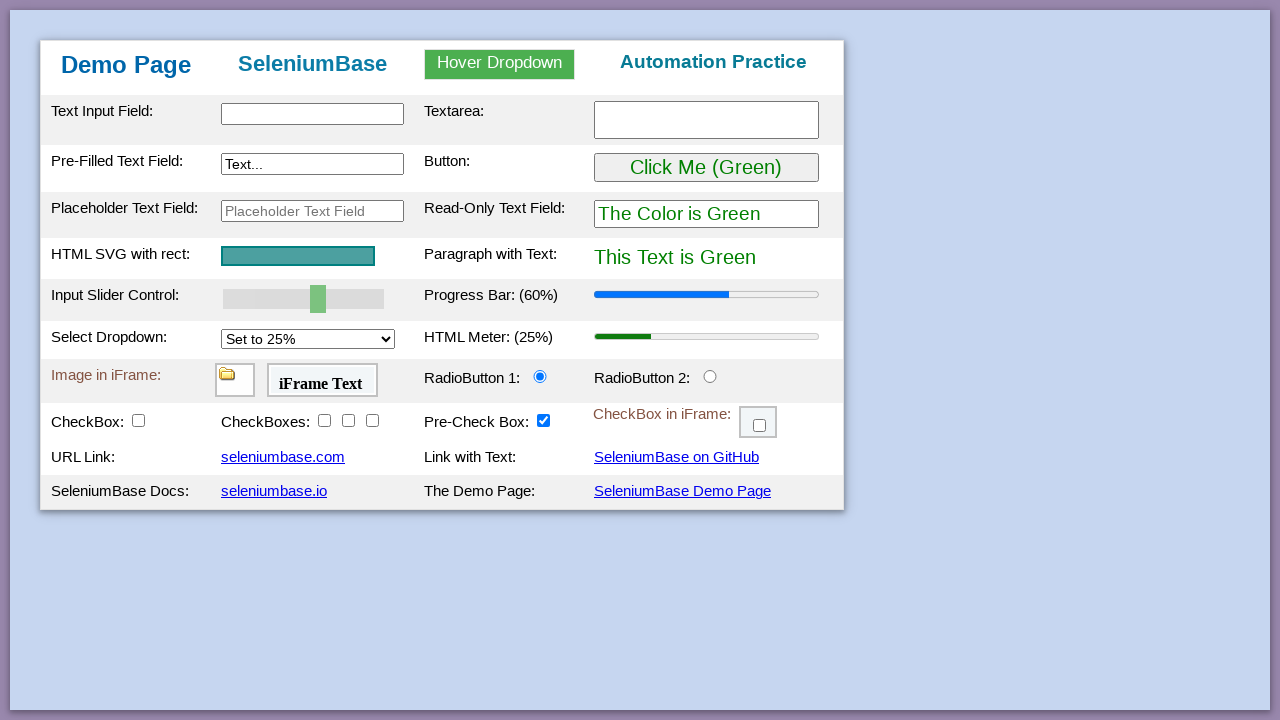

Pressed ArrowRight key second time to move slider further right
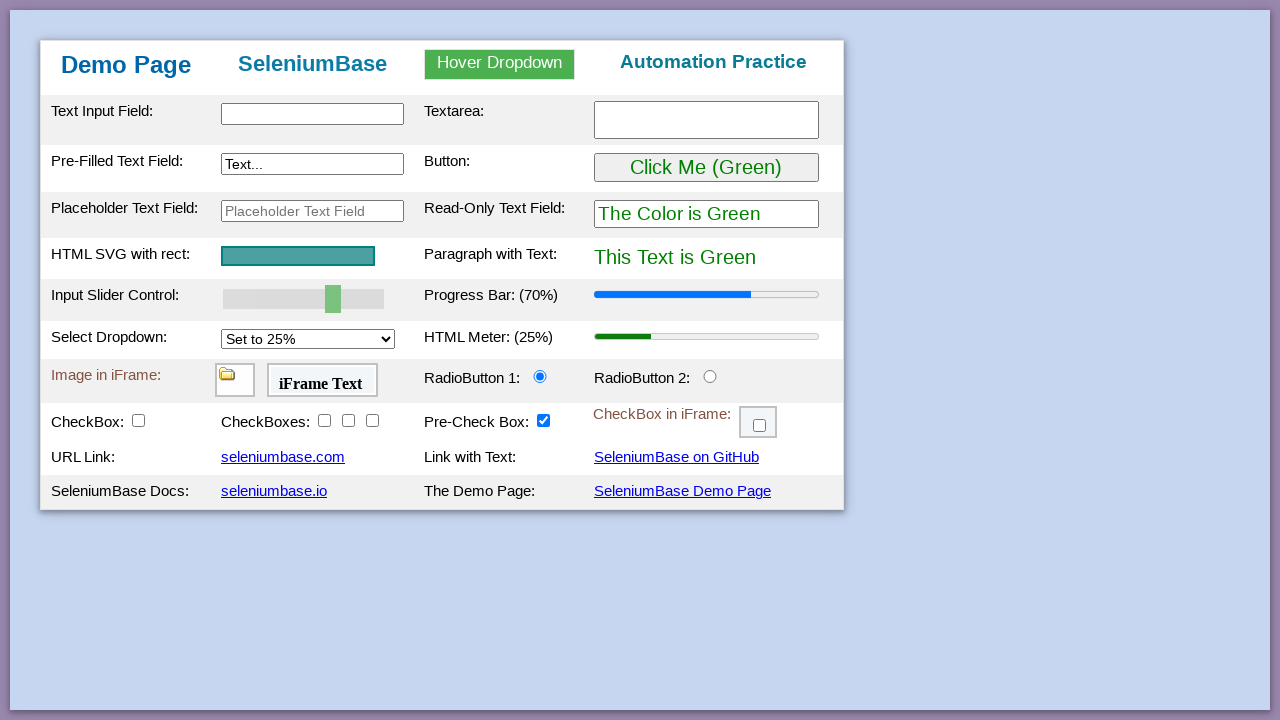

Verified slider progress value updated to 70 after arrow key presses
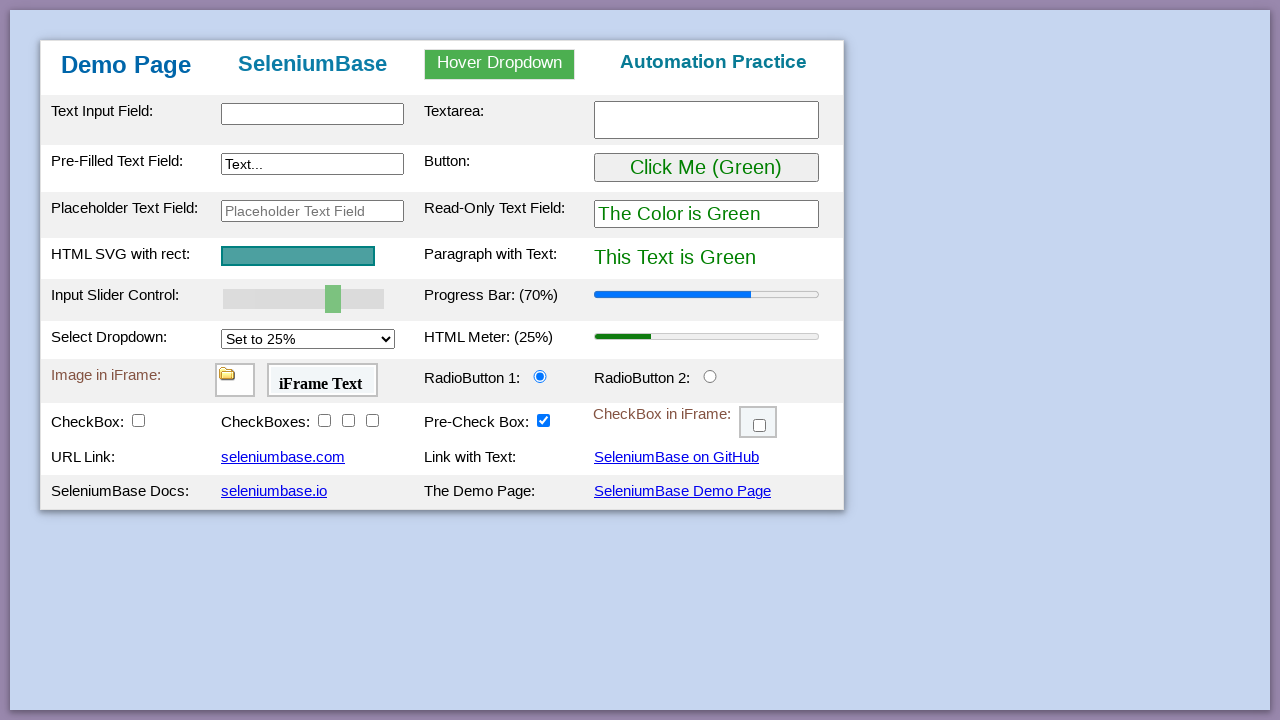

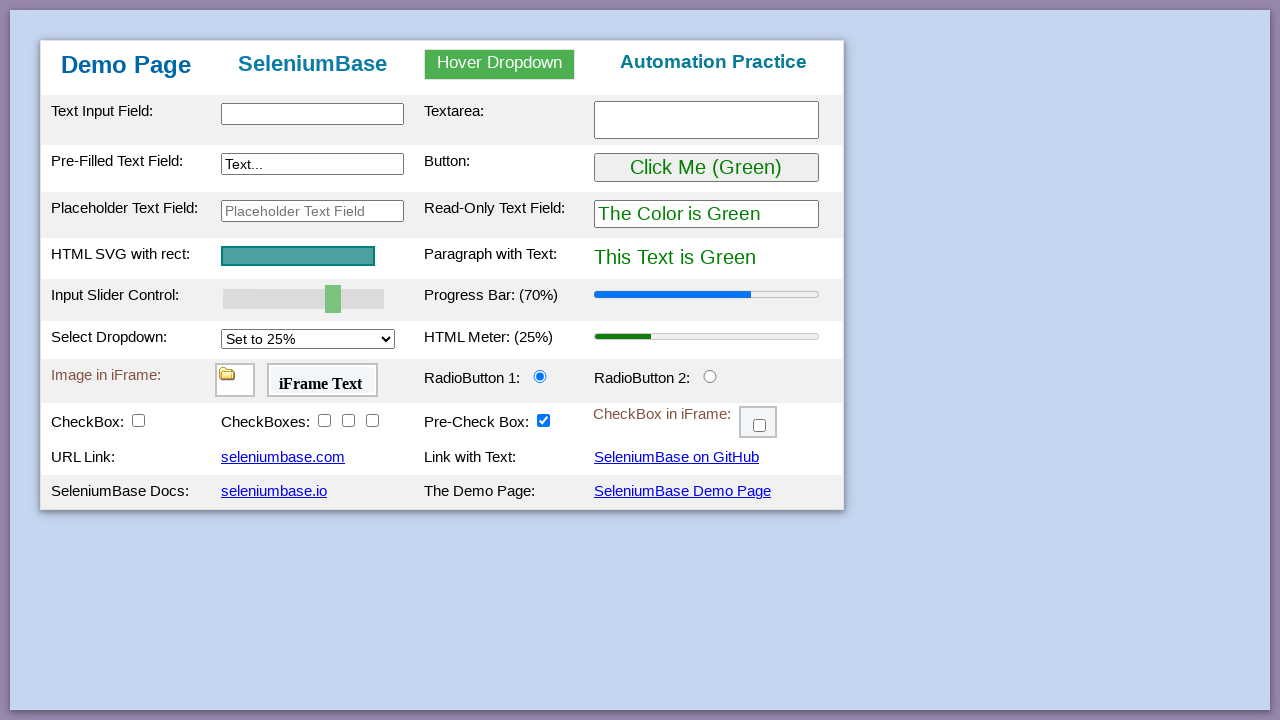